Tests JavaScript prompt alert functionality by clicking the prompt button, entering text into the alert, and accepting it.

Starting URL: https://the-internet.herokuapp.com/javascript_alerts

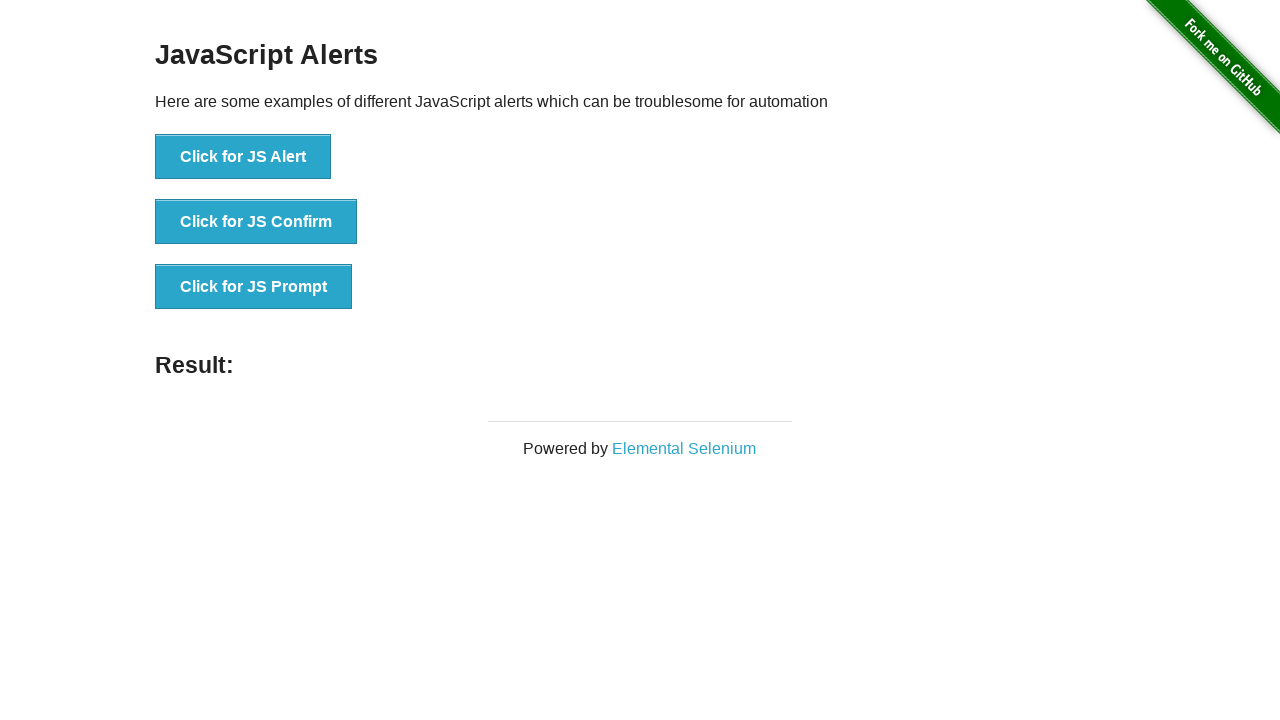

Clicked the 'Click for JS Prompt' button to trigger the prompt alert at (254, 287) on xpath=//*[text()='Click for JS Prompt']
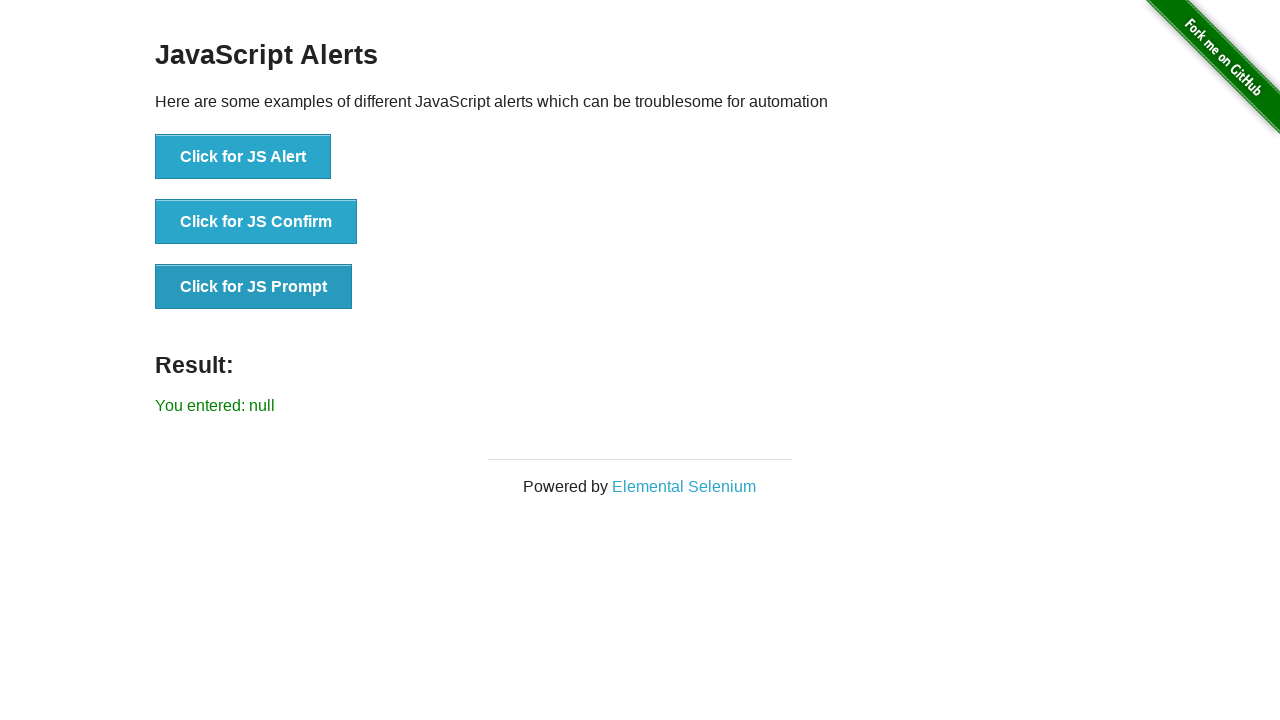

Set up dialog handler to accept prompt with text 'This is prasad'
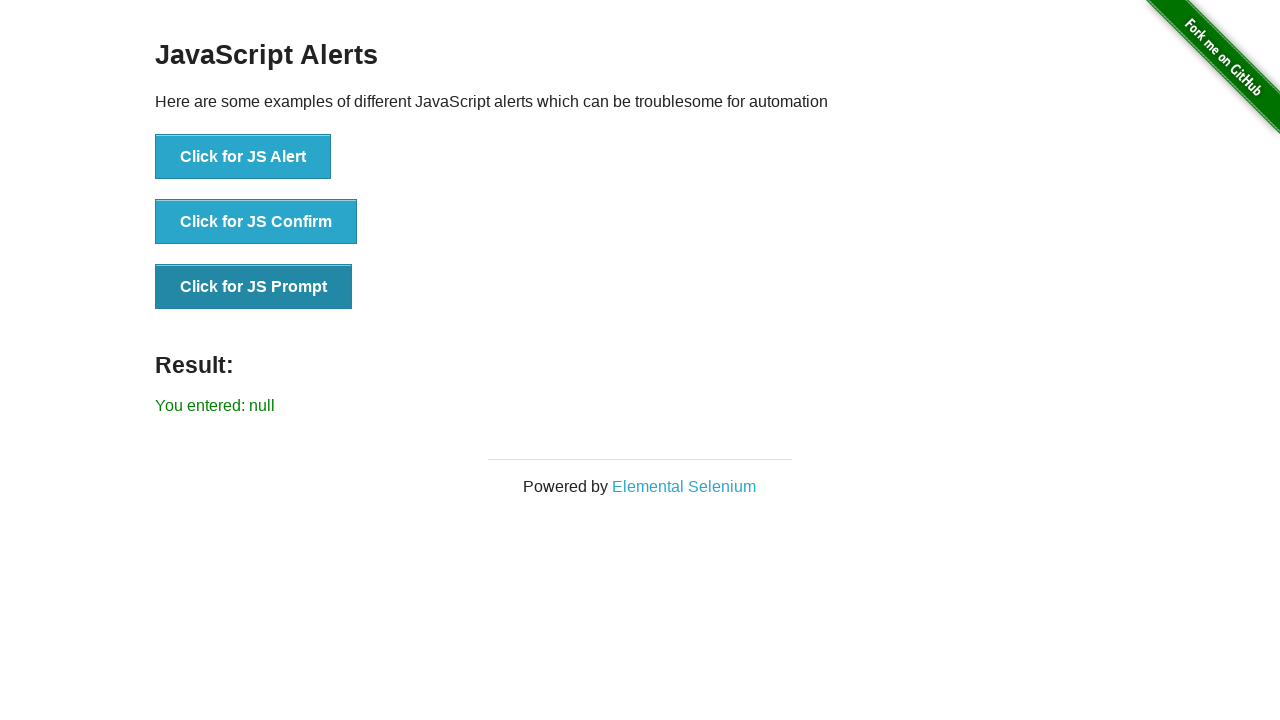

Clicked the 'Click for JS Prompt' button again to trigger the prompt with handler active at (254, 287) on xpath=//*[text()='Click for JS Prompt']
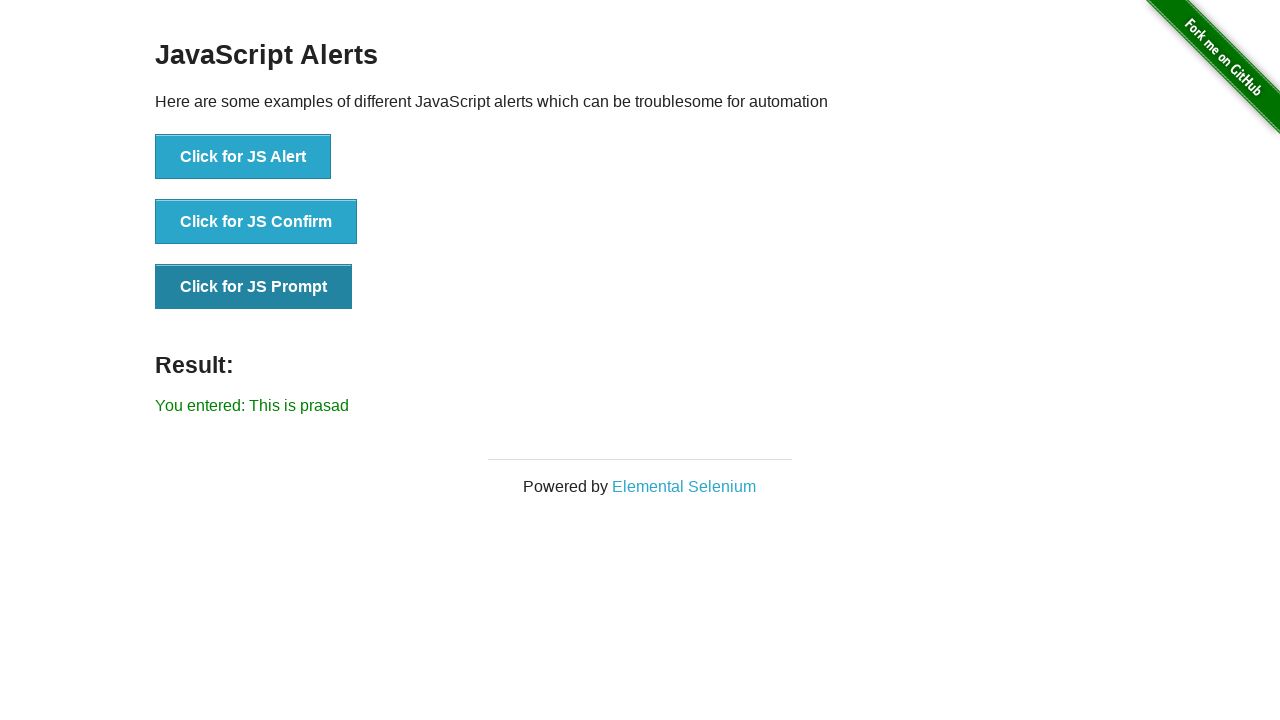

Waited for result element to be displayed after accepting prompt
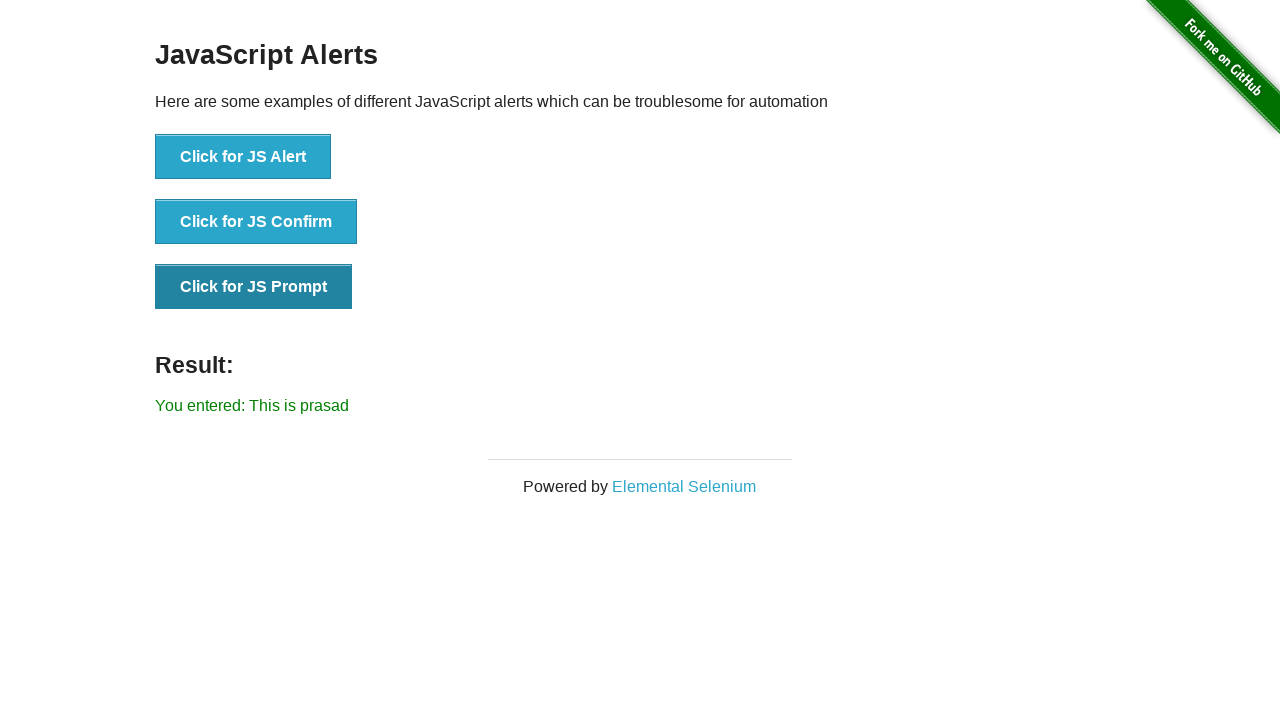

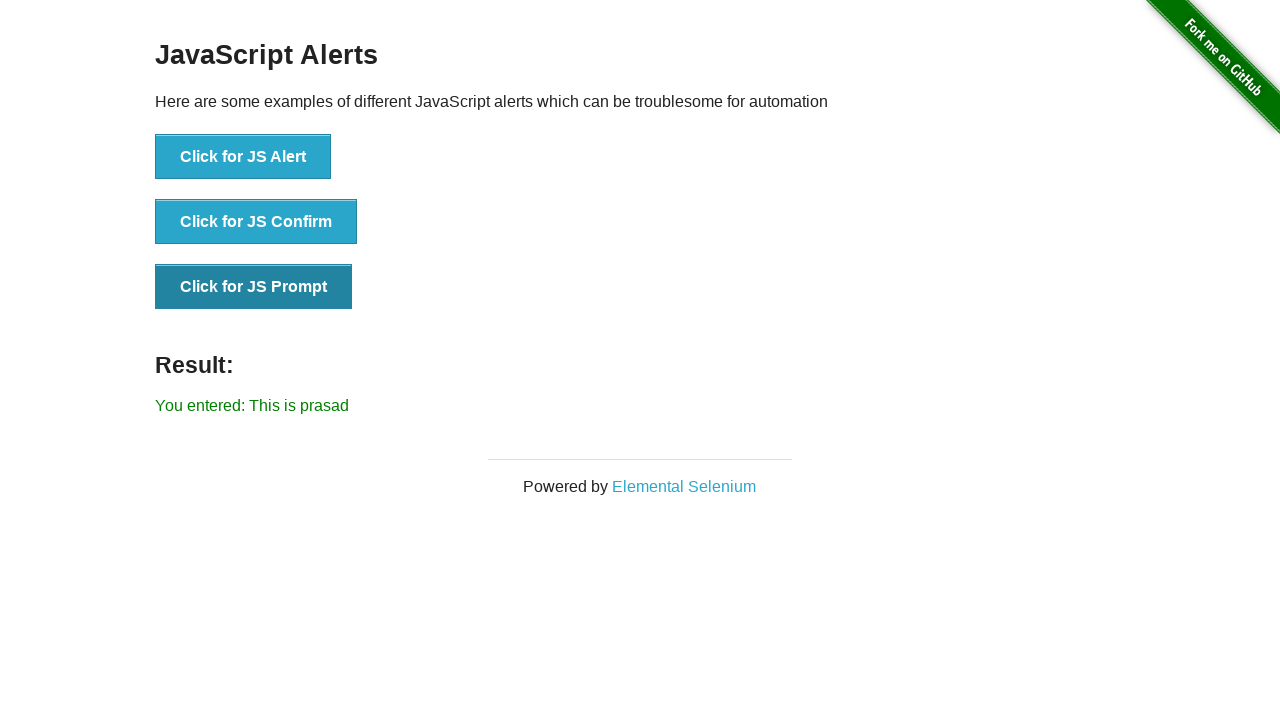